Tests navigation through calculator website by clicking various calculator links (BMI and Weight), demonstrating browser navigation methods like back, forward, and refresh

Starting URL: https://www.calculator.net/calorie-calculator.html

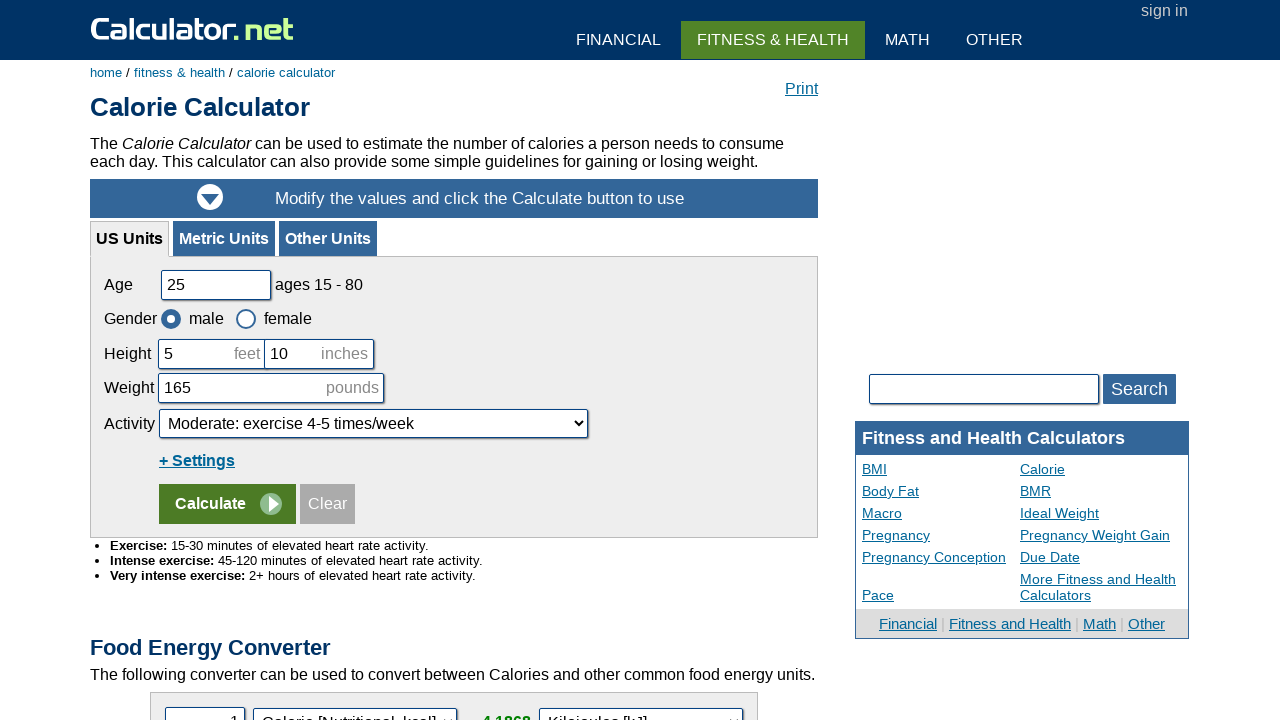

Clicked on BMI calculator link at (160, 360) on text=BMI
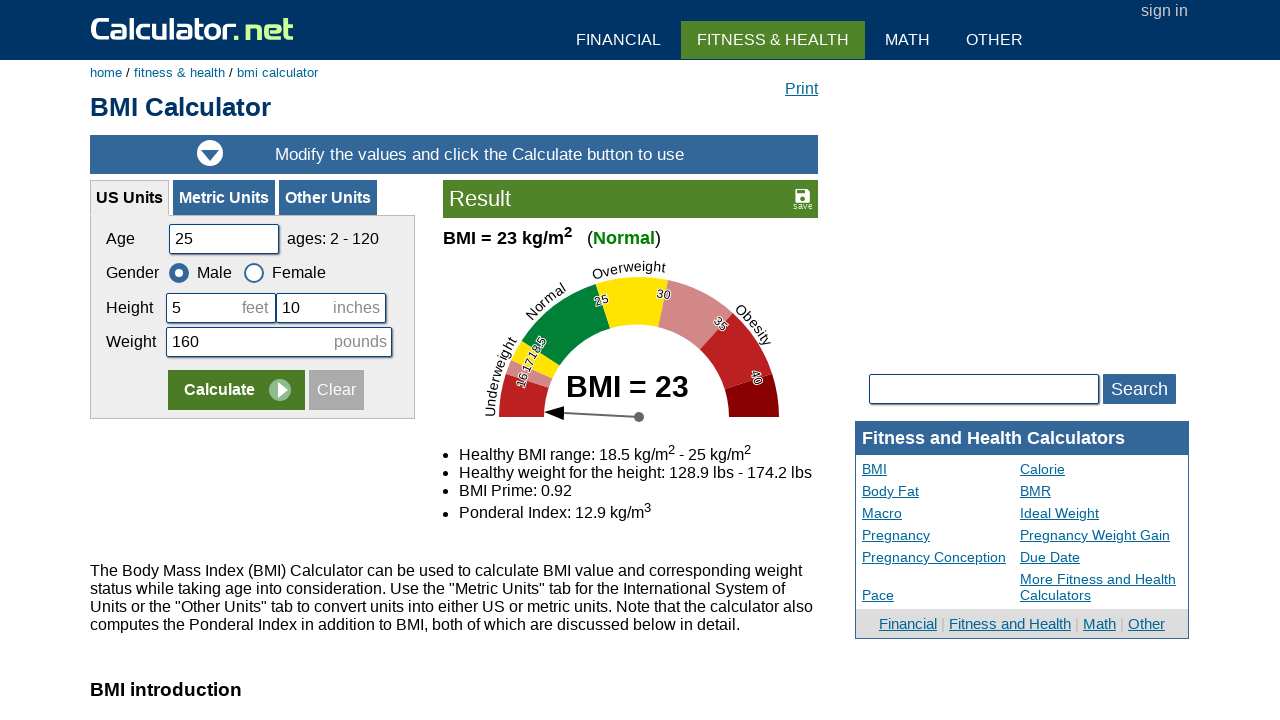

Navigated back to calorie calculator page
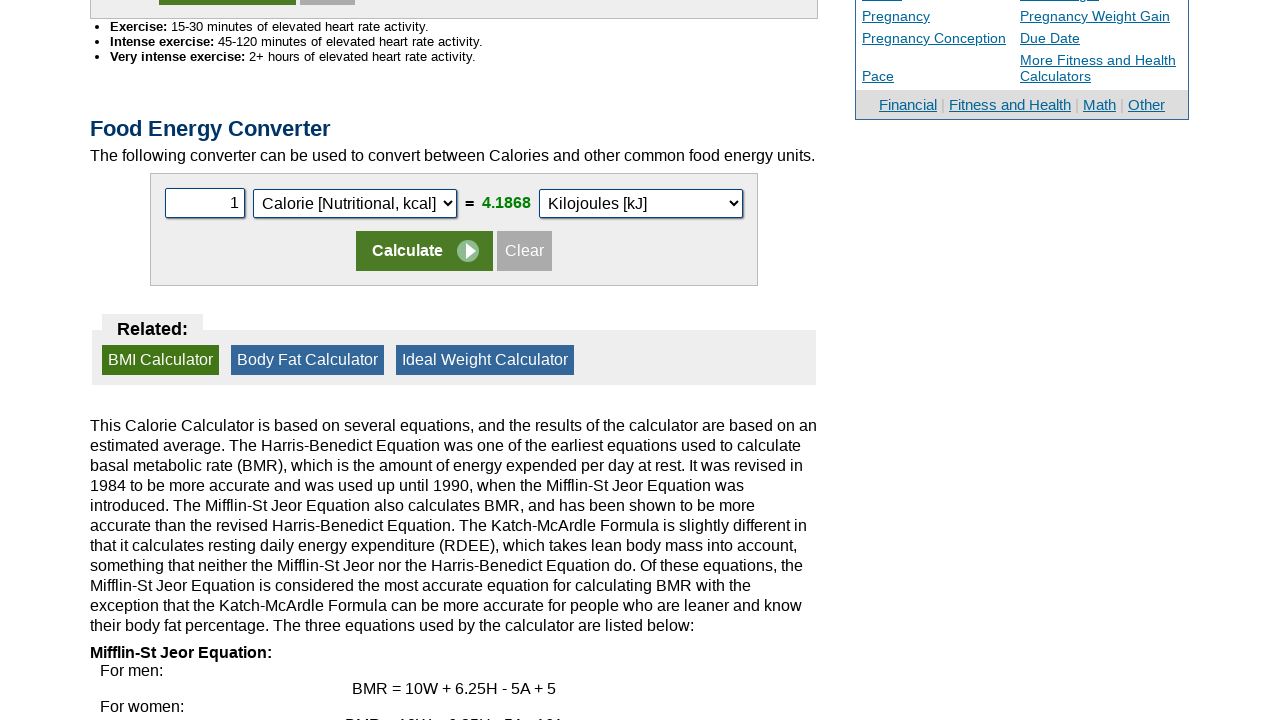

Clicked on Weight calculator link at (454, 153) on text=Weight
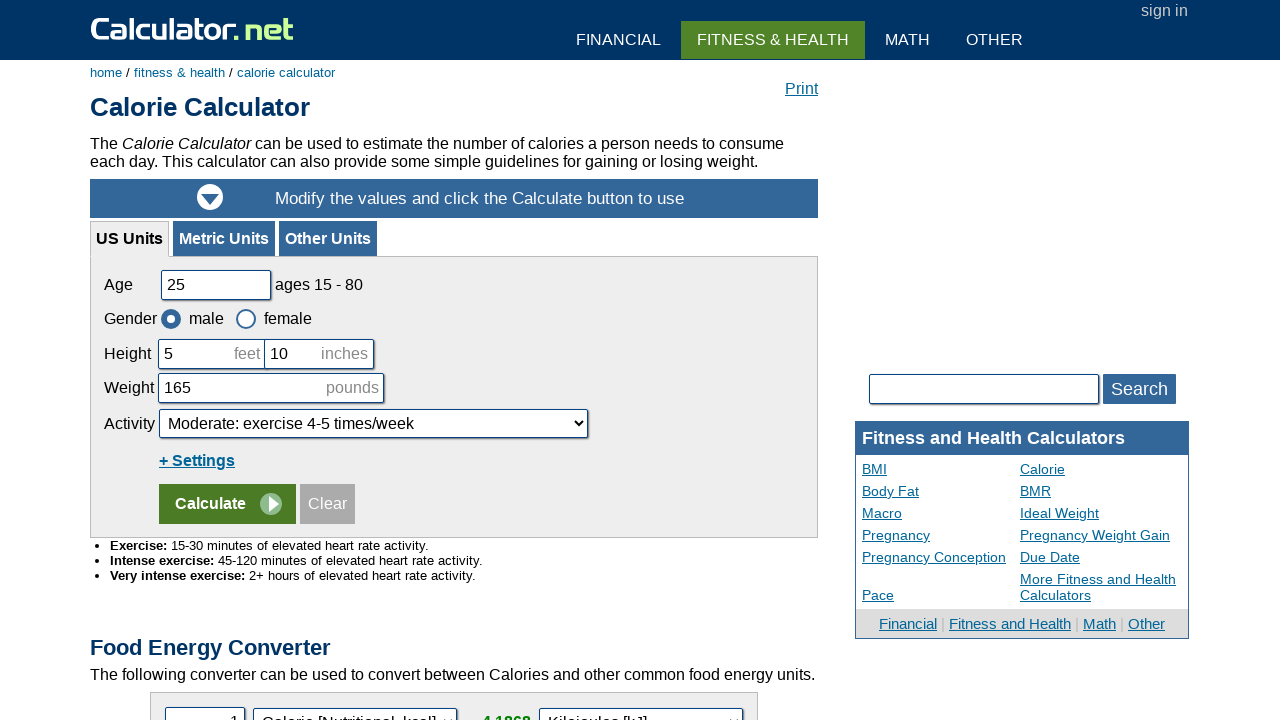

Navigated back from Weight calculator
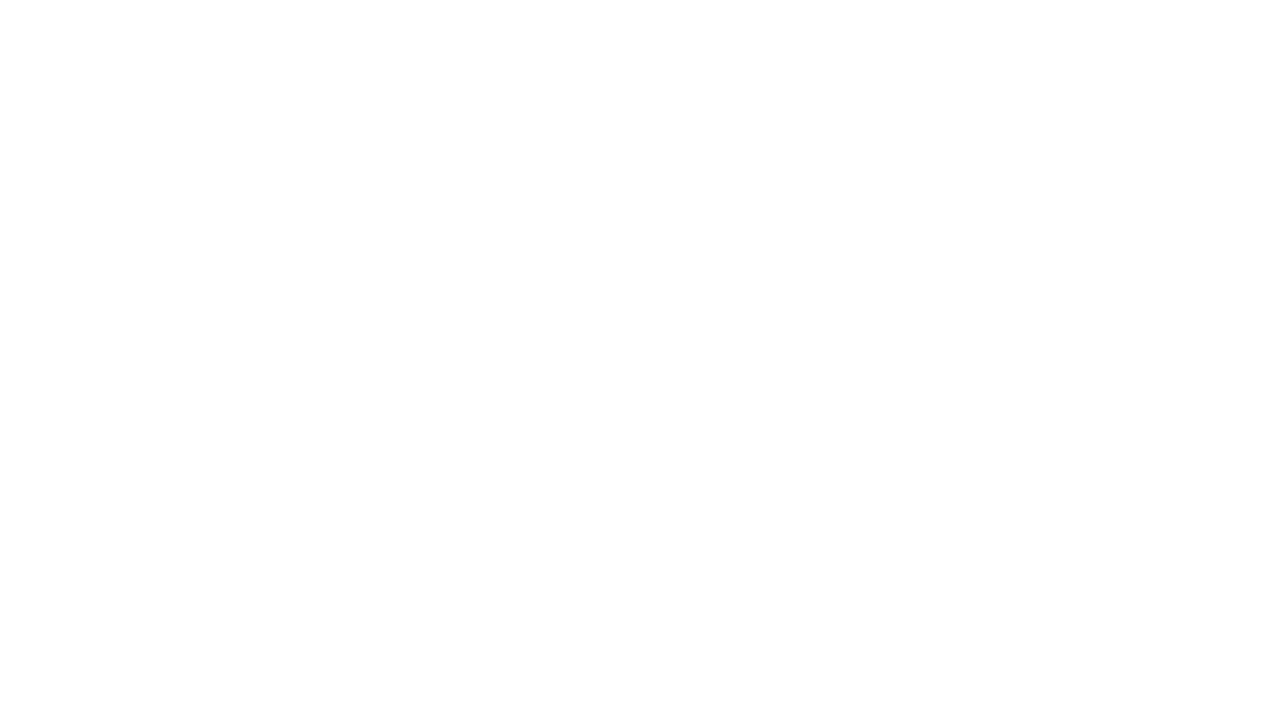

Navigated forward to Weight calculator
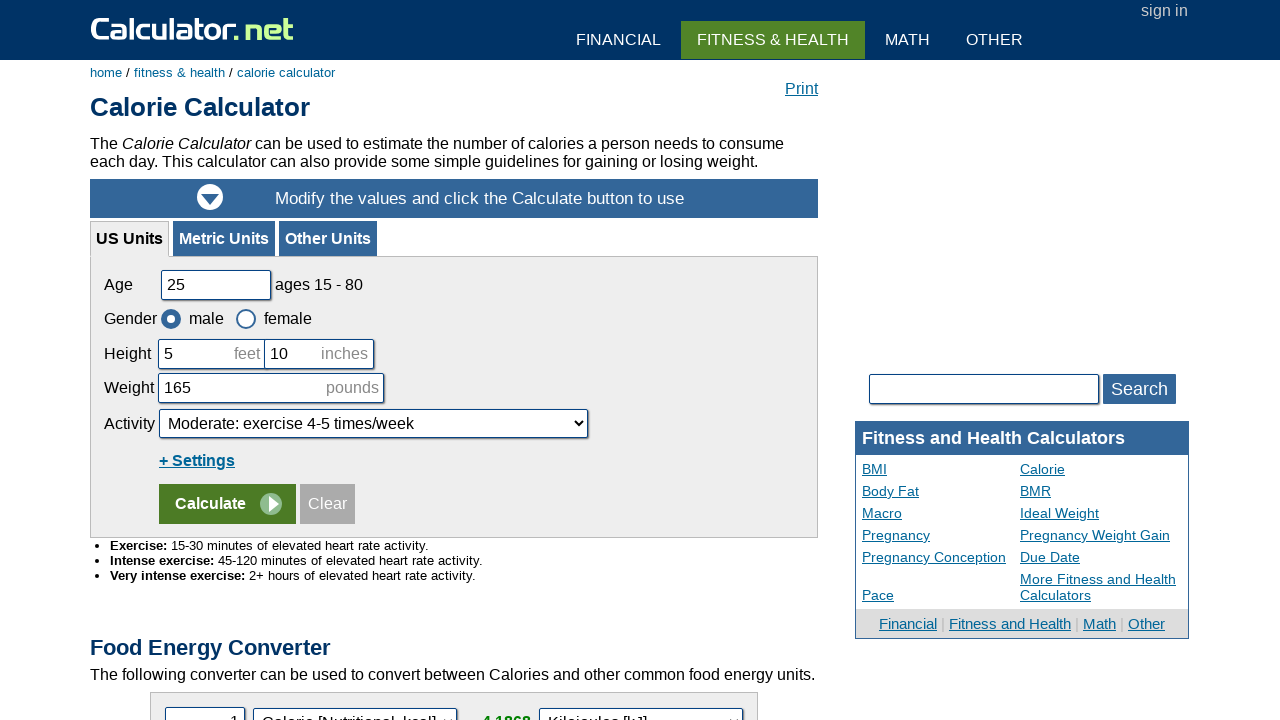

Refreshed the current page
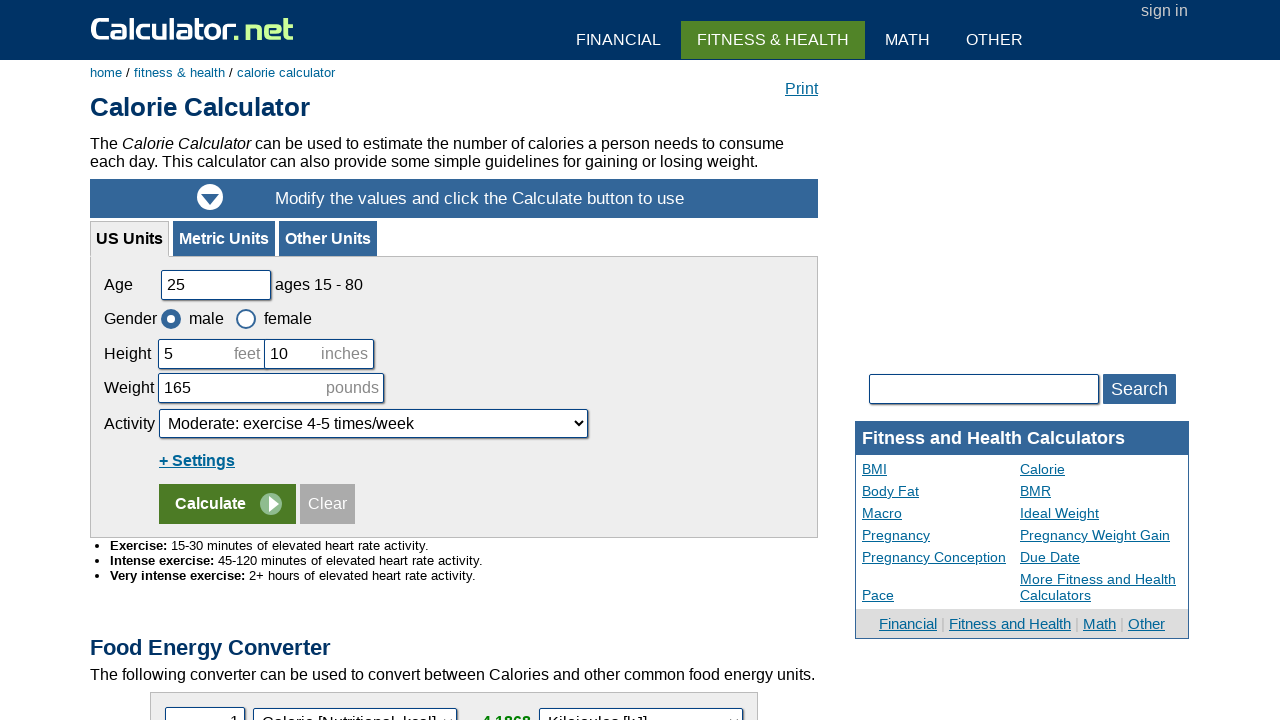

Clicked on BMI calculator link again at (160, 360) on text=BMI
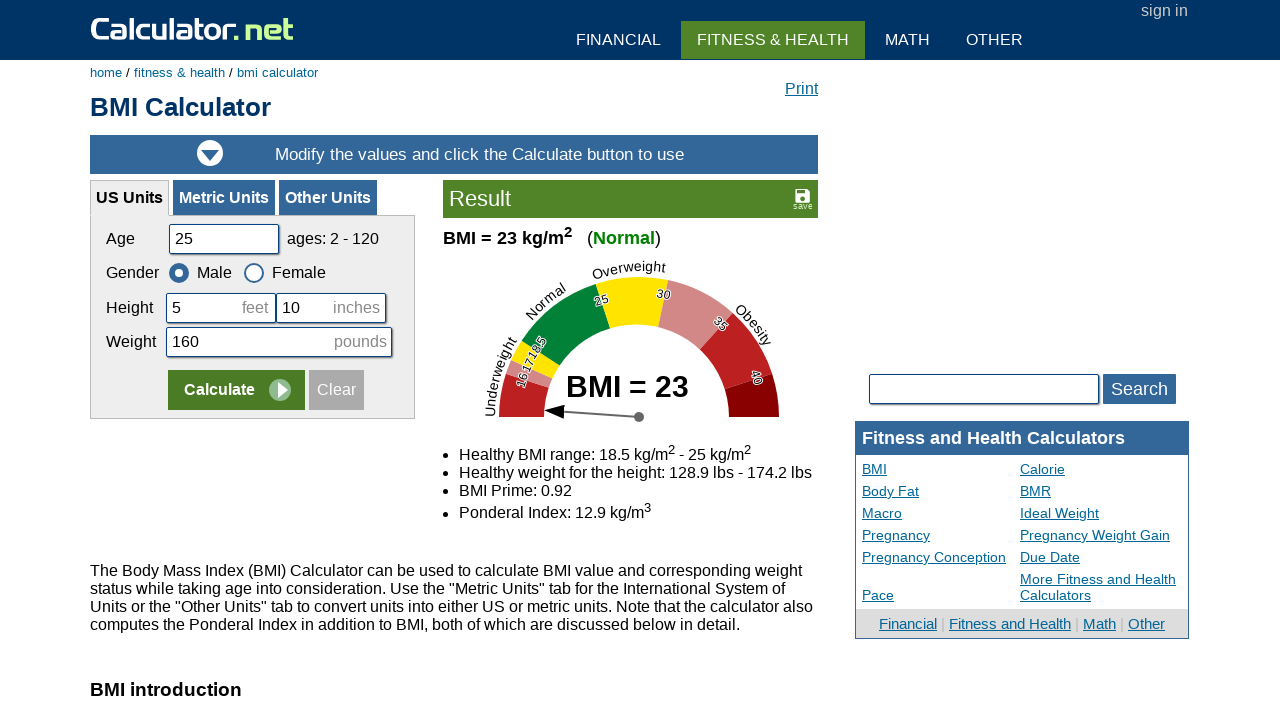

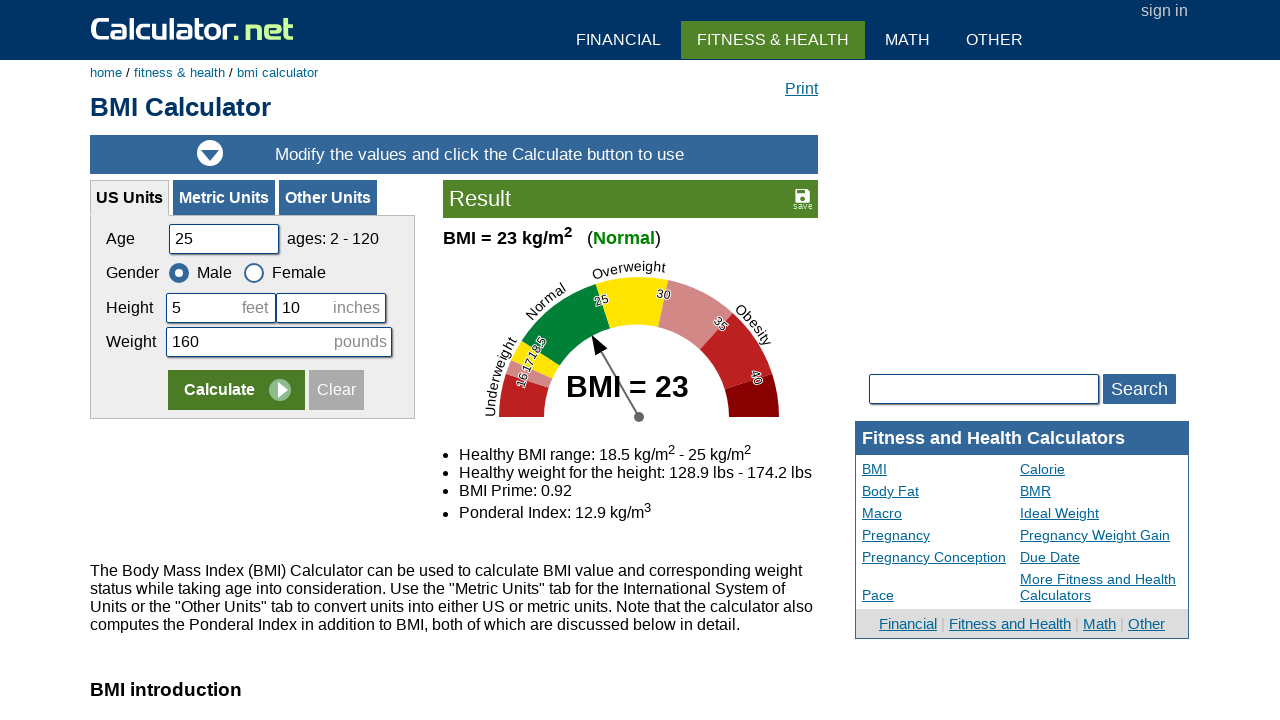